Tests basic dropdown interaction by clicking on a select element after navigating to the web form page

Starting URL: https://bonigarcia.dev/selenium-webdriver-java/index.html

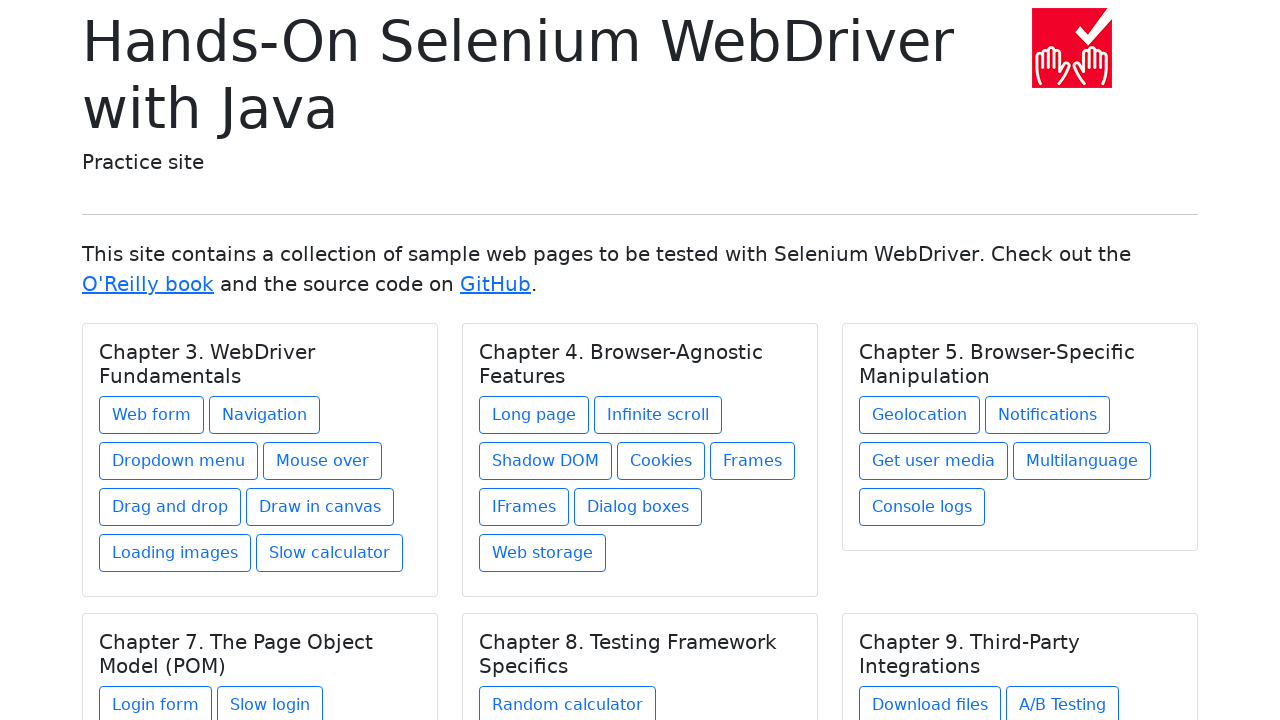

Clicked on Web form link to navigate to the web form page at (152, 415) on a:text('Web form')
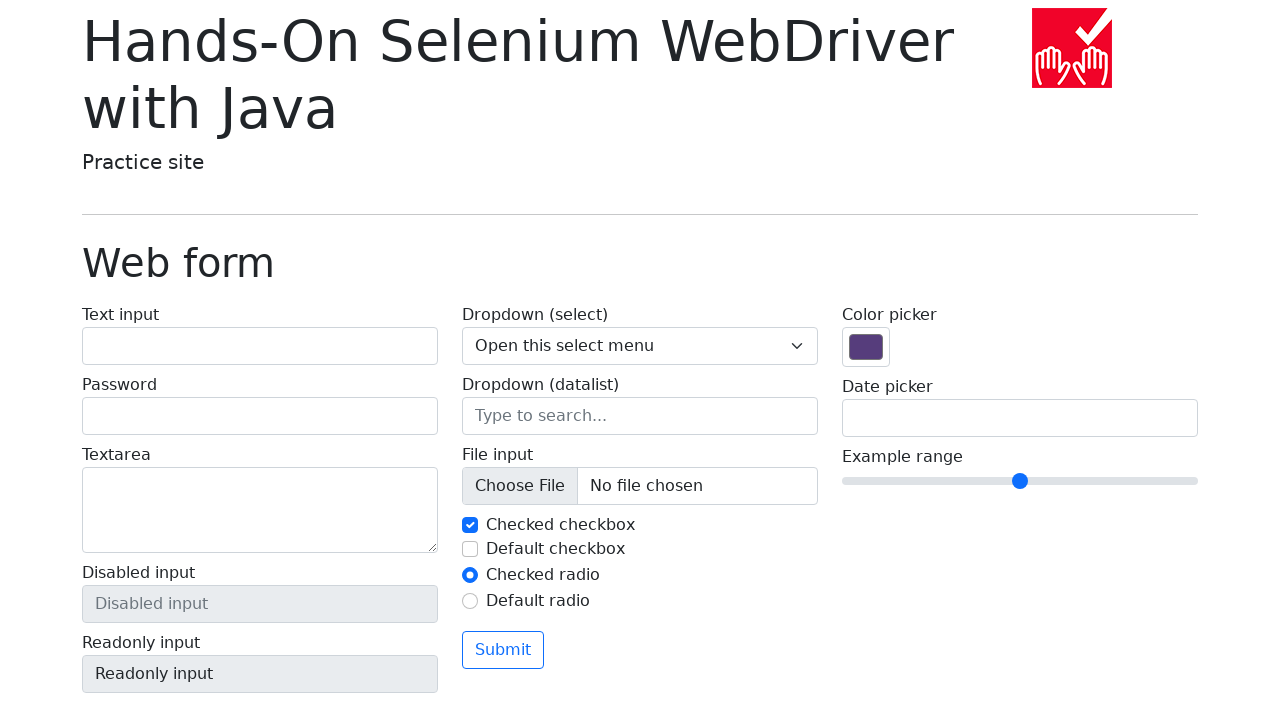

Clicked on the select dropdown element to open it at (640, 346) on select[name='my-select']
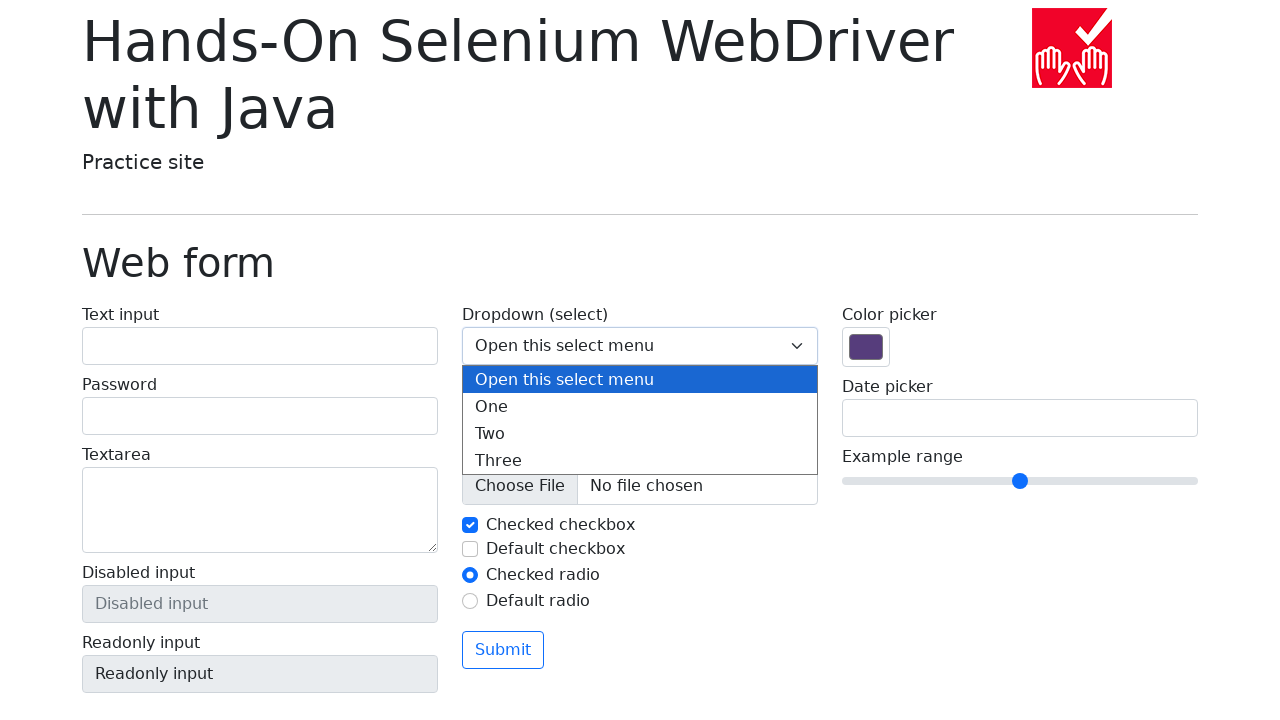

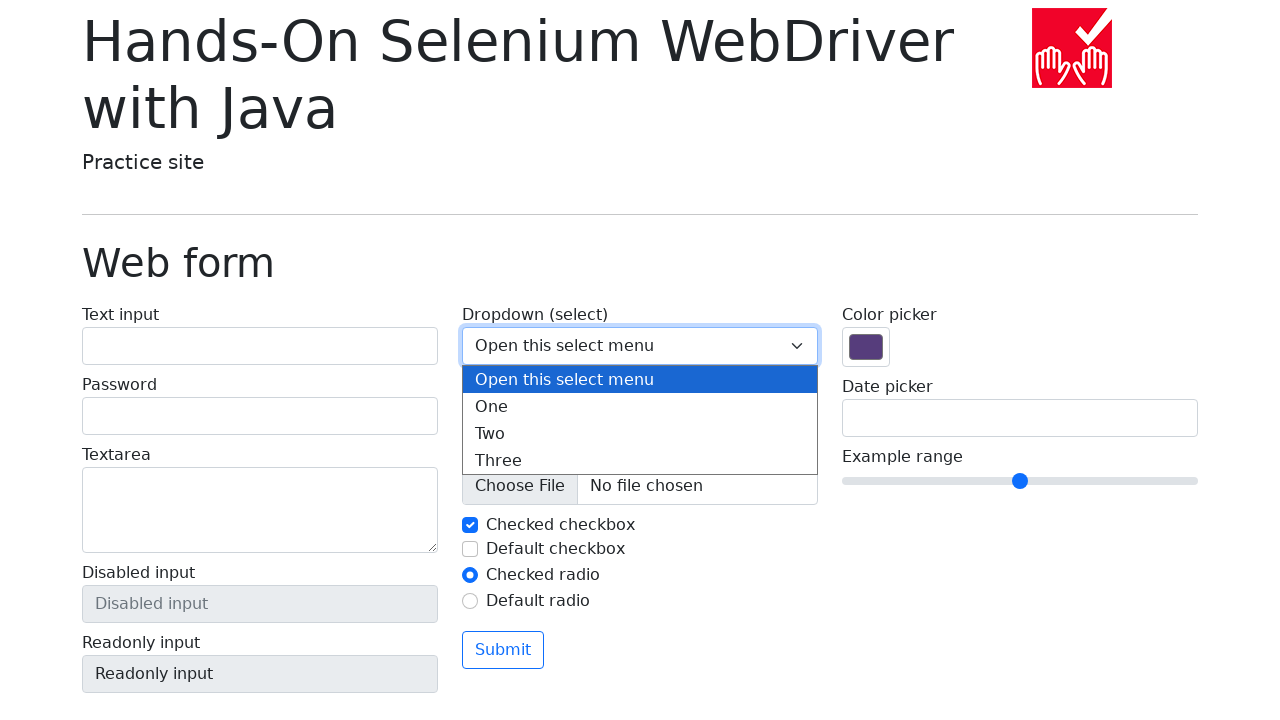